Tests drag and drop functionality on jQuery UI demo page by dragging an element into a drop zone within an iframe, then navigating to another demo page

Starting URL: https://jqueryui.com/droppable/

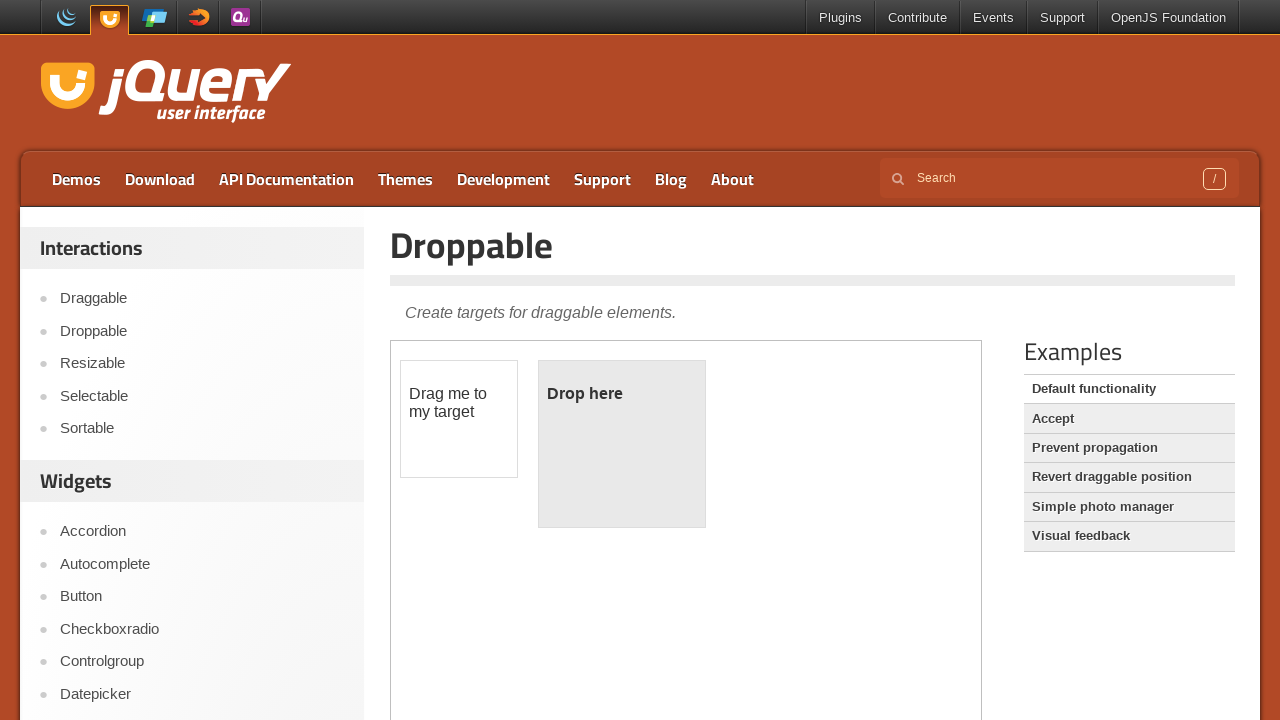

Located the demo iframe
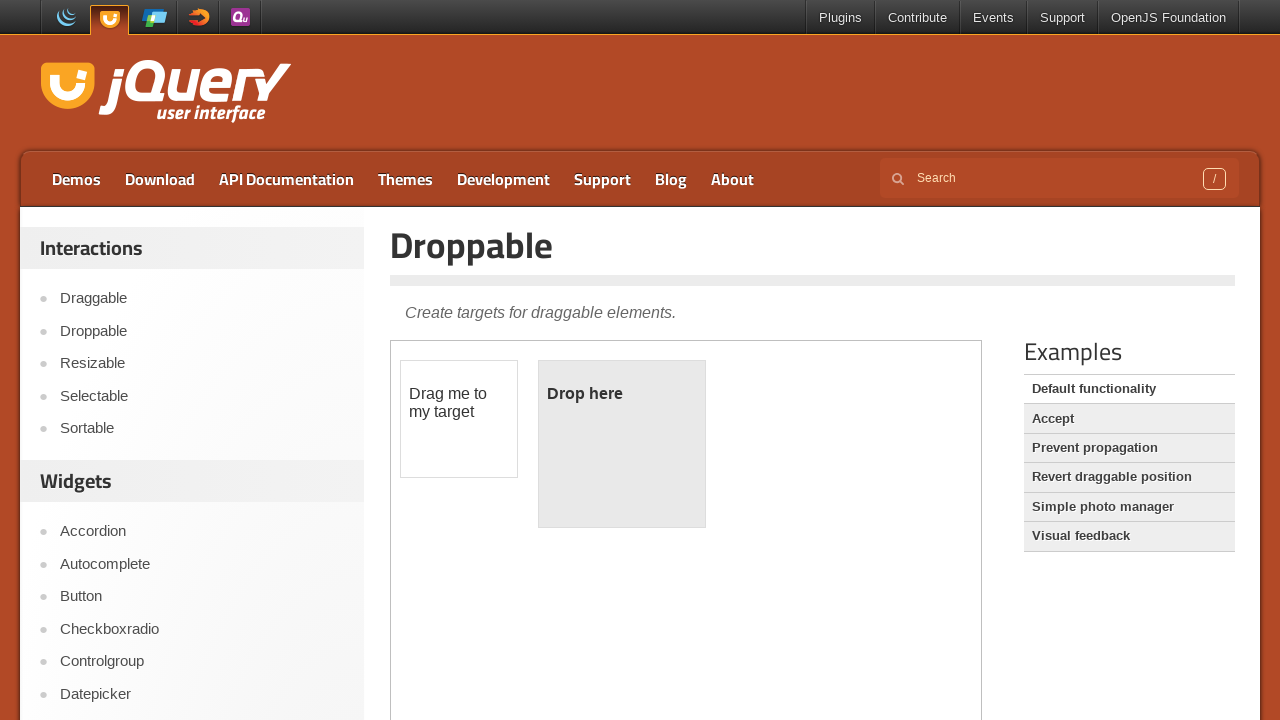

Located draggable element within iframe
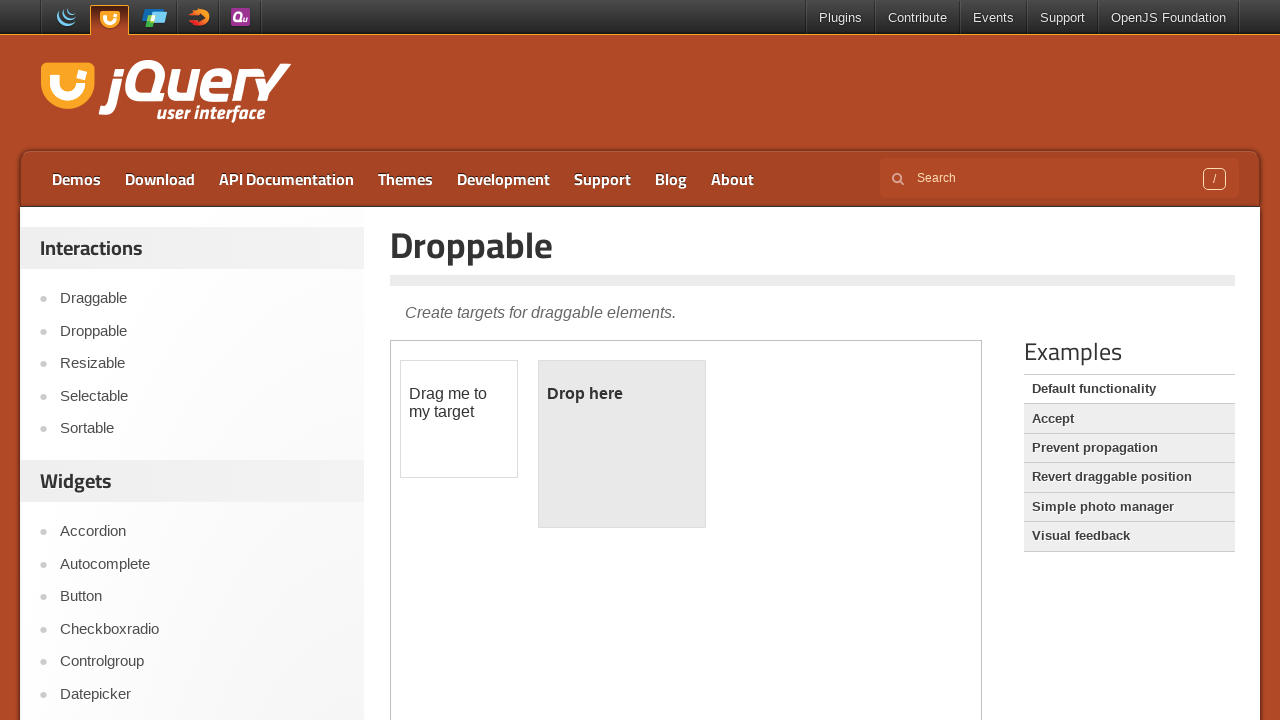

Located droppable element within iframe
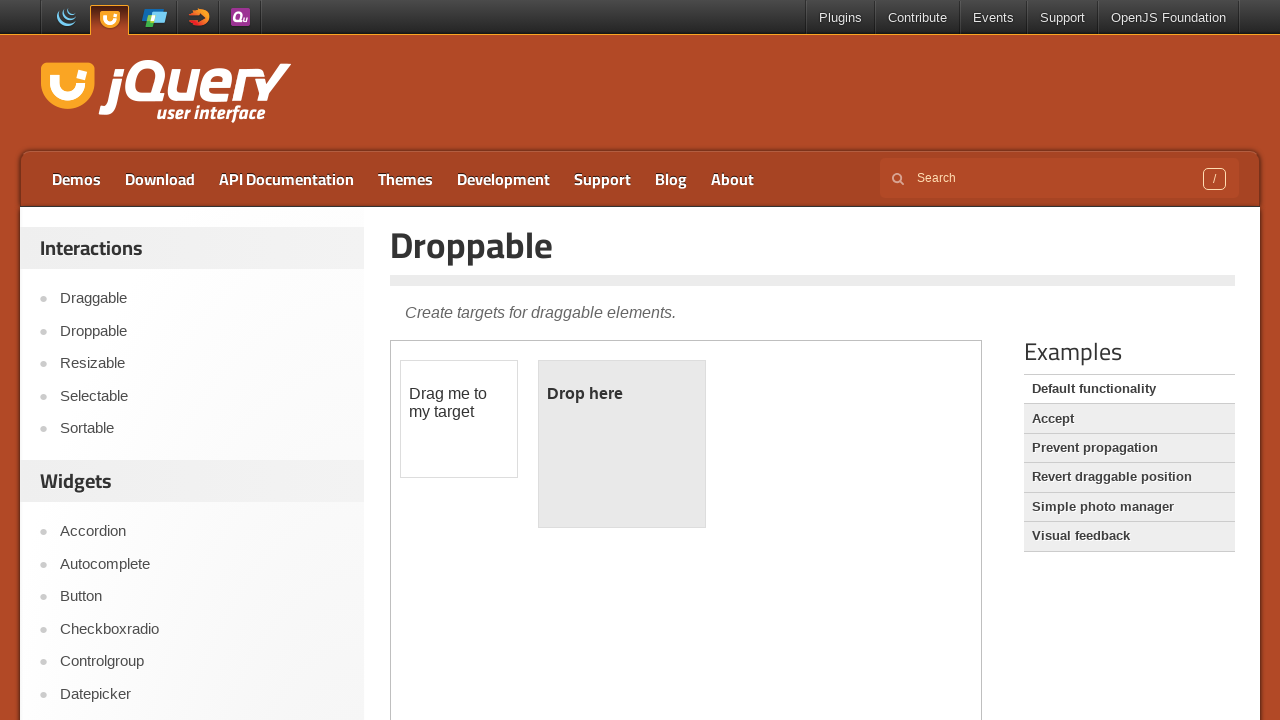

Dragged draggable element into droppable drop zone at (622, 444)
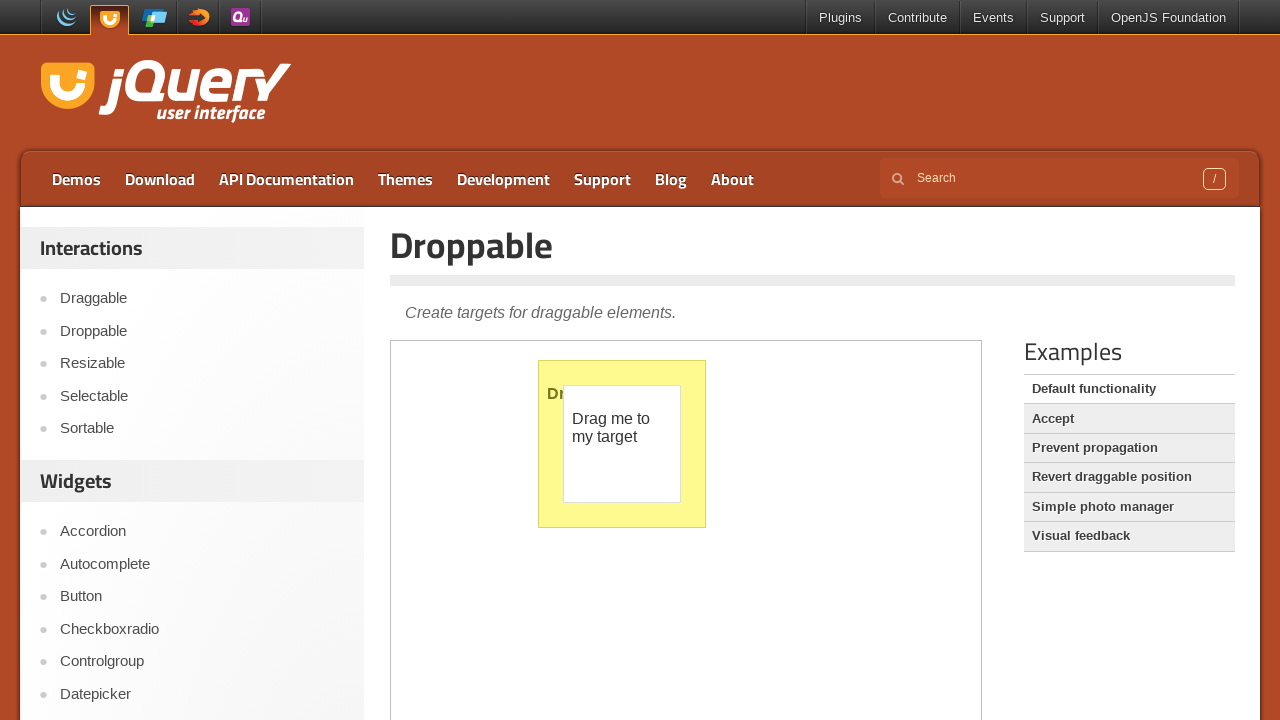

Navigated to 'Accepted elements' demo page at (1129, 419) on a[href='/resources/demos/droppable/accepted-elements.html']
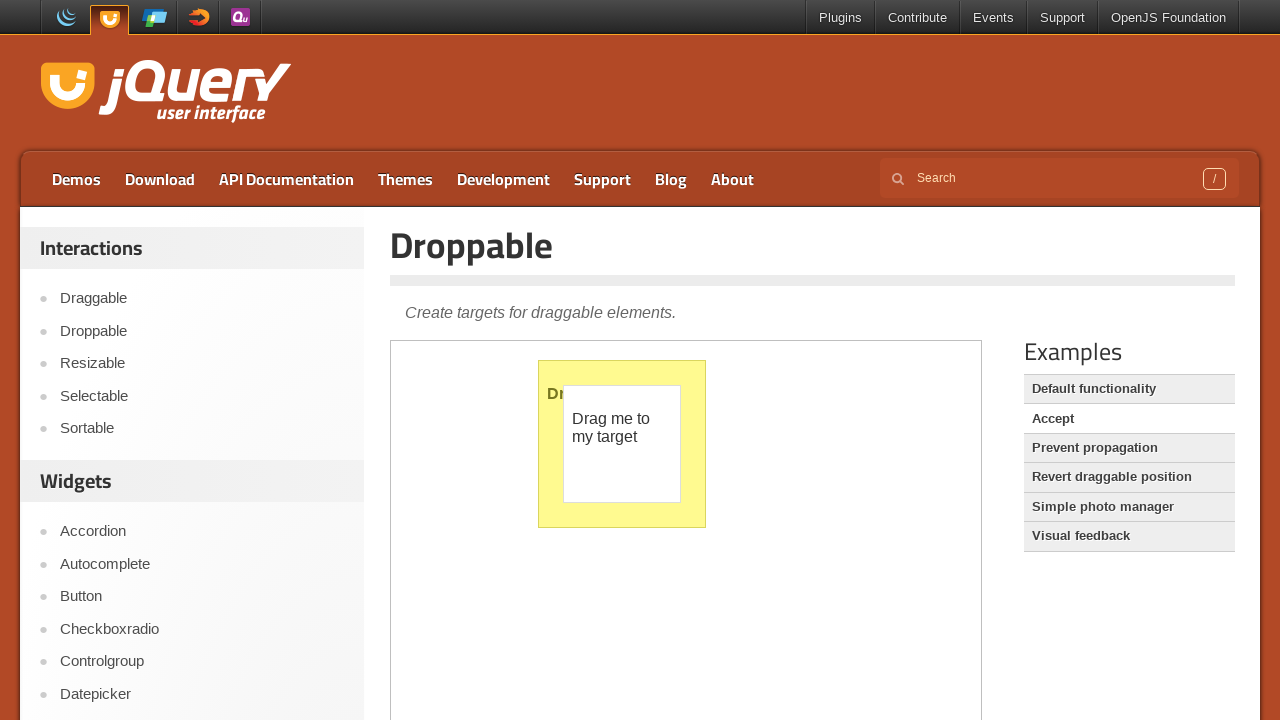

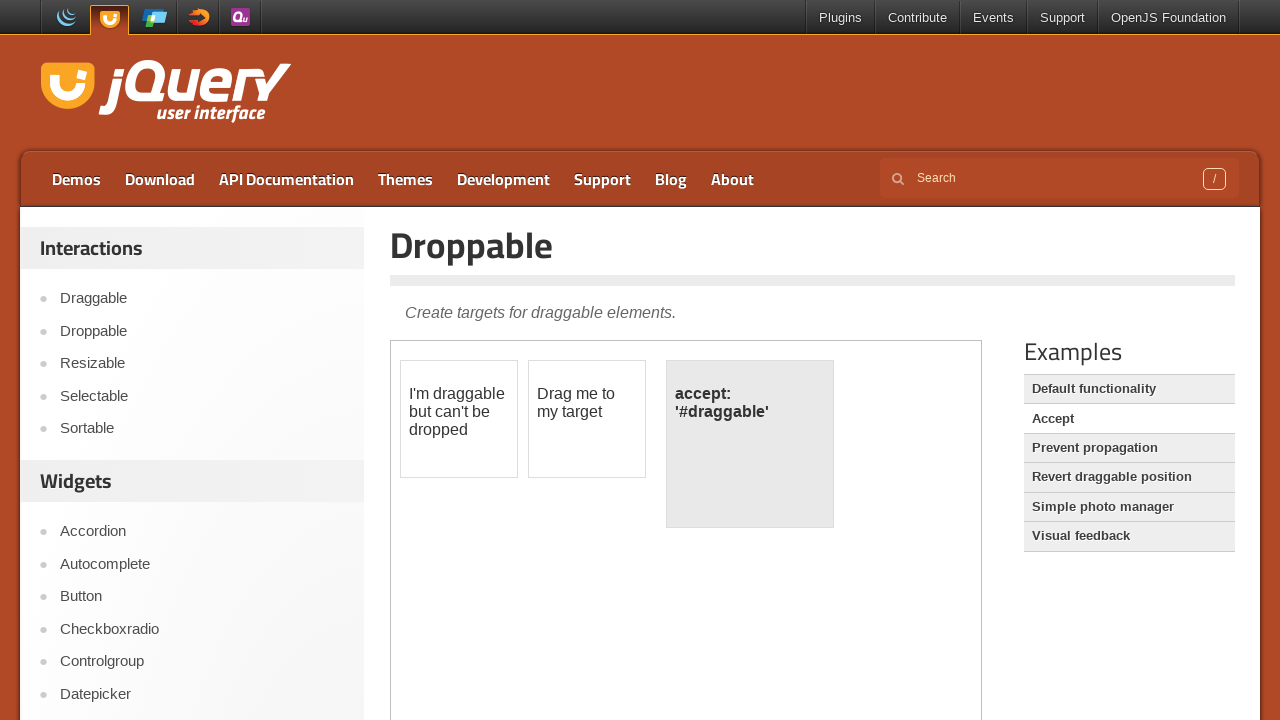